Tests radio button functionality on jQuery UI demo page by switching to an iframe and clicking a radio button to verify its selection state changes

Starting URL: https://jqueryui.com/checkboxradio/

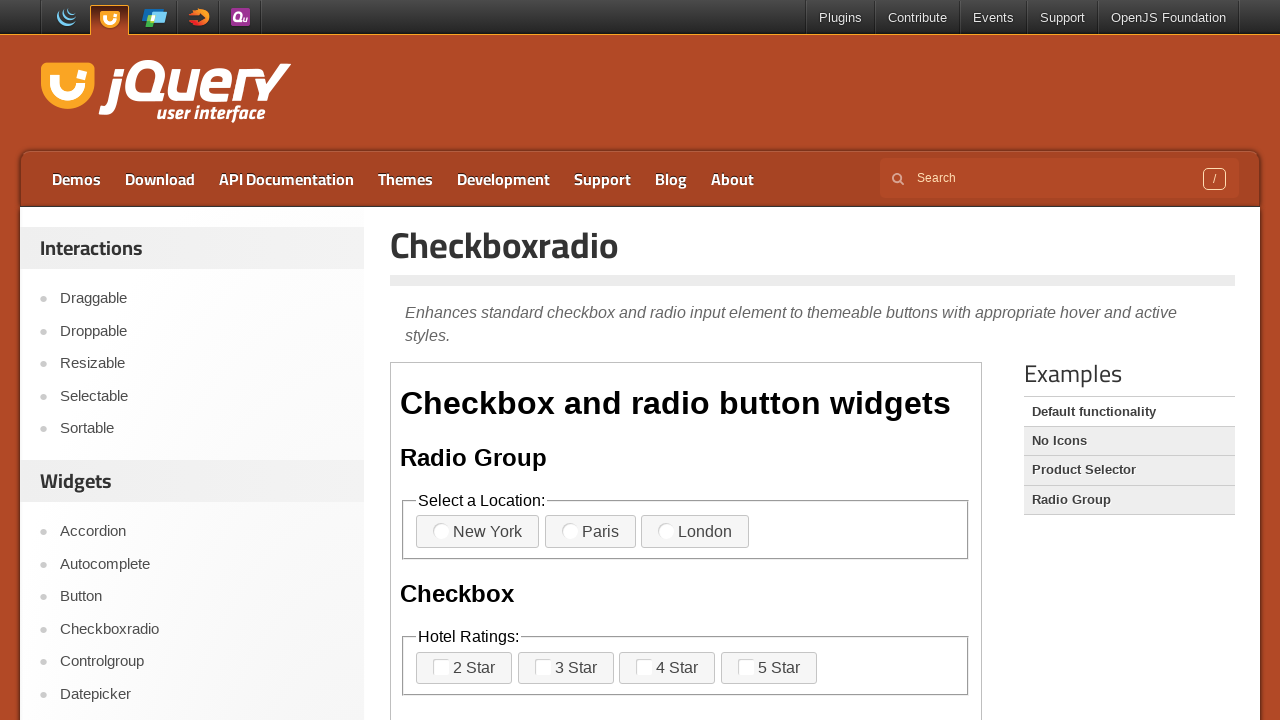

Located the demo iframe on the jQuery UI checkboxradio page
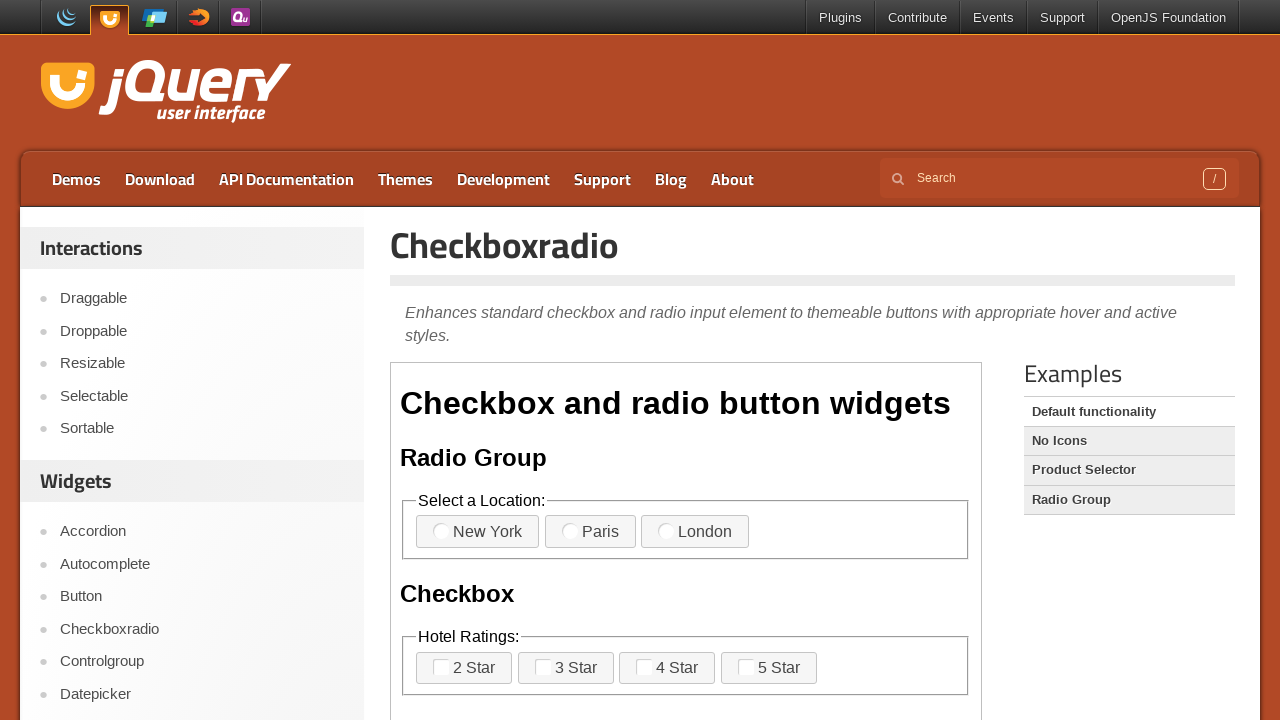

Clicked the first radio button label in the first fieldset at (441, 531) on iframe.demo-frame >> internal:control=enter-frame >> xpath=//div[@class='widget'
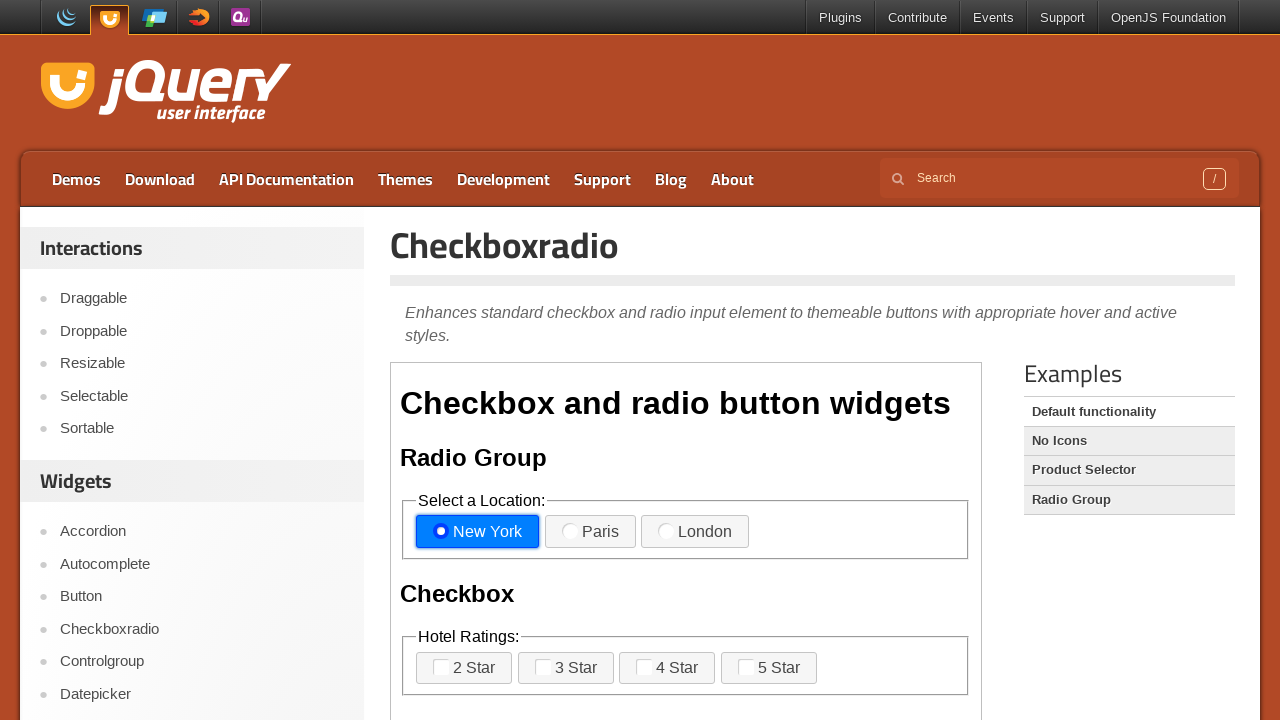

Verified the radio button input element is visible after clicking
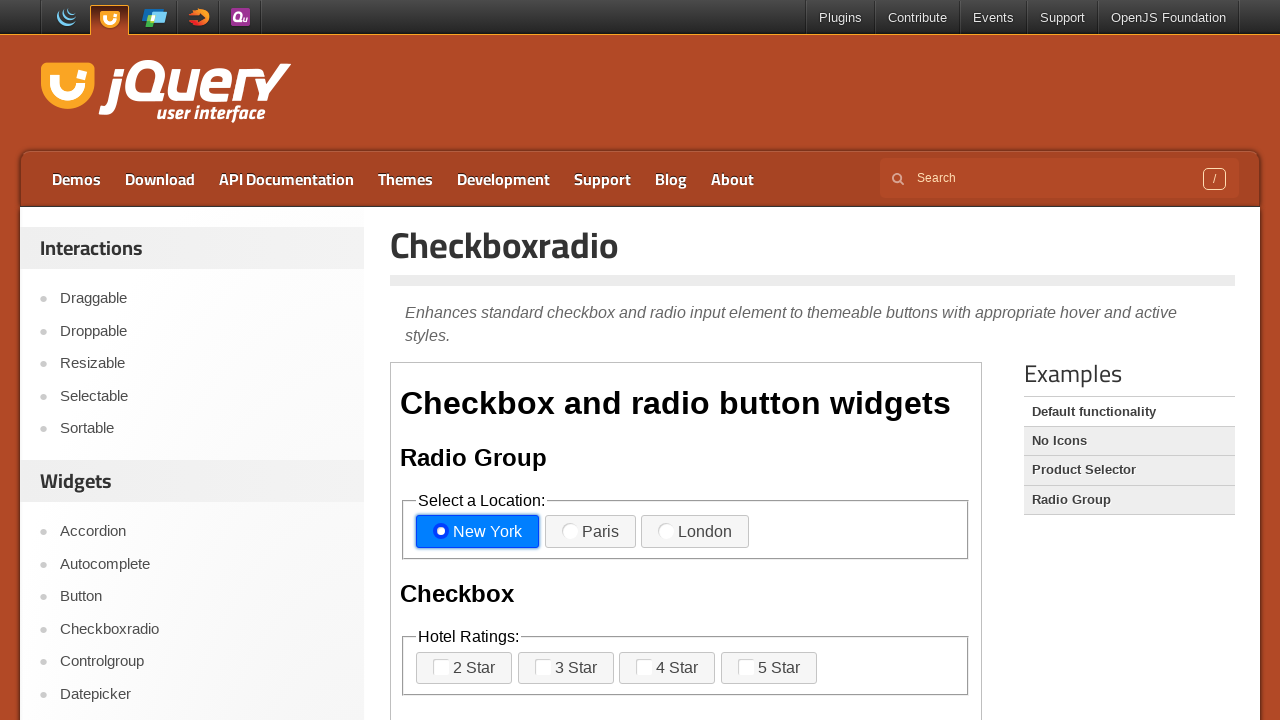

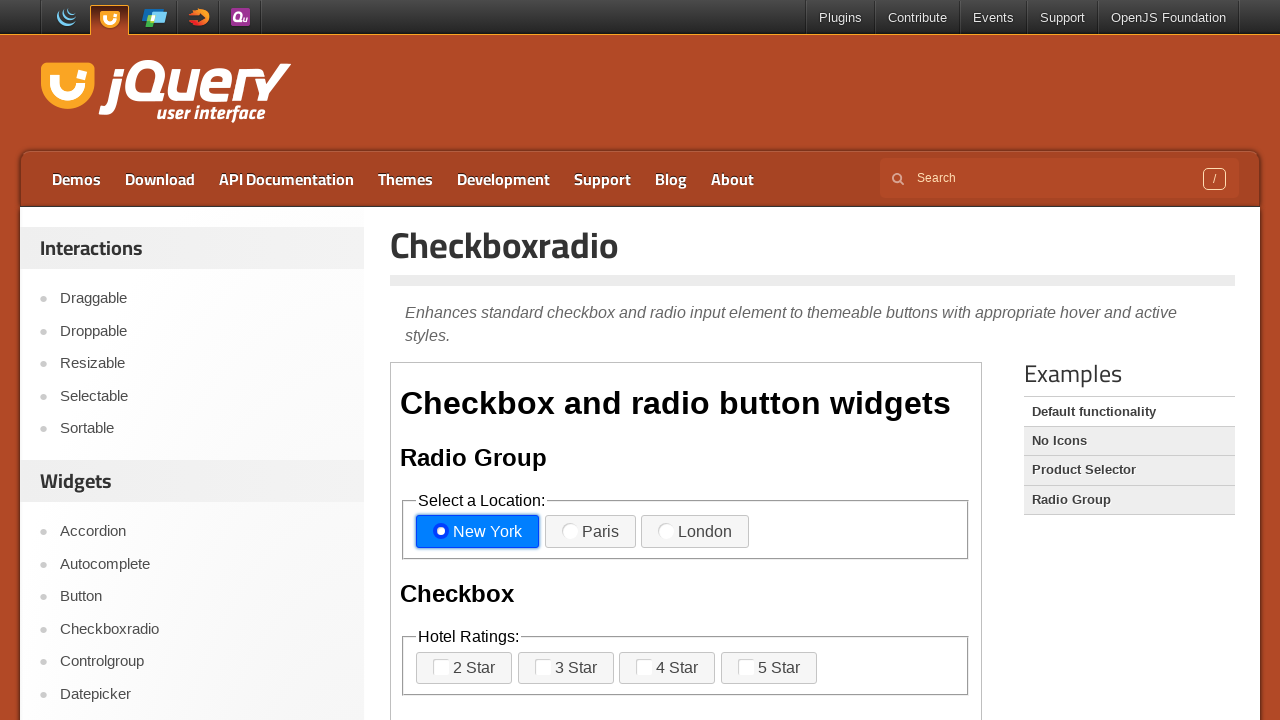